Tests that a todo item is removed when edited to an empty string

Starting URL: https://demo.playwright.dev/todomvc

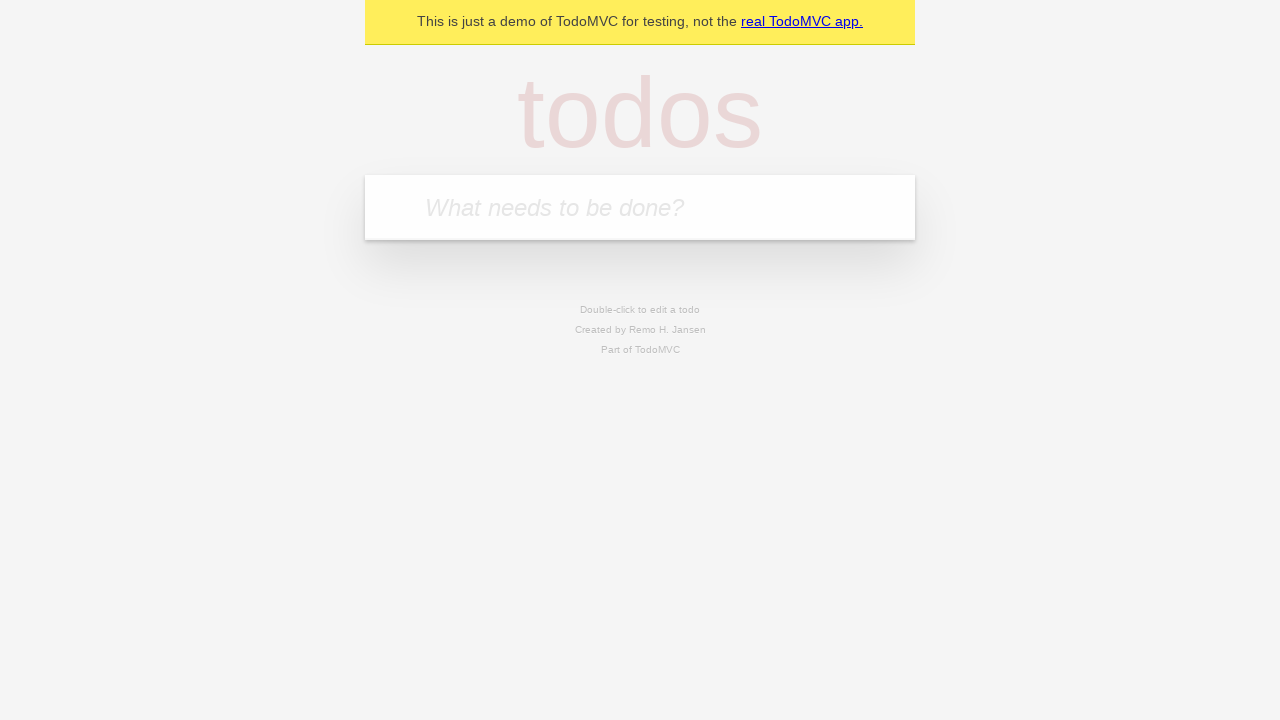

Filled todo input with 'buy some cheese' on internal:attr=[placeholder="What needs to be done?"i]
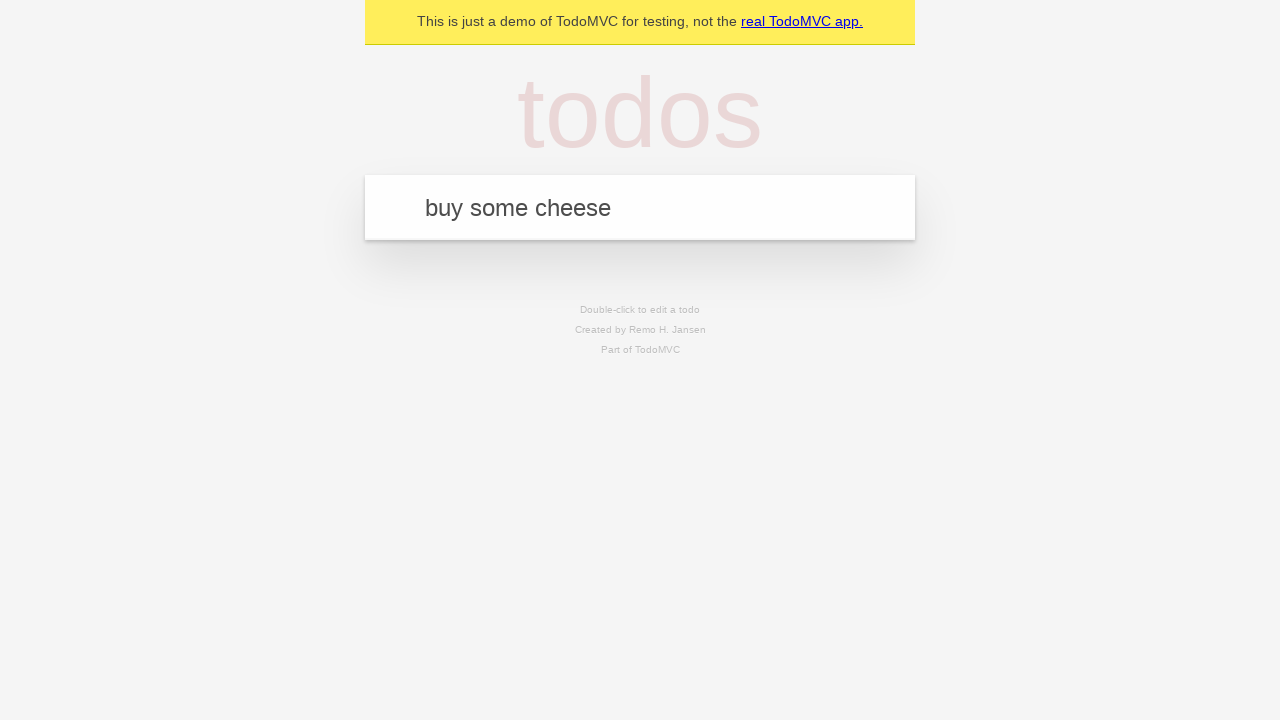

Pressed Enter to add first todo item on internal:attr=[placeholder="What needs to be done?"i]
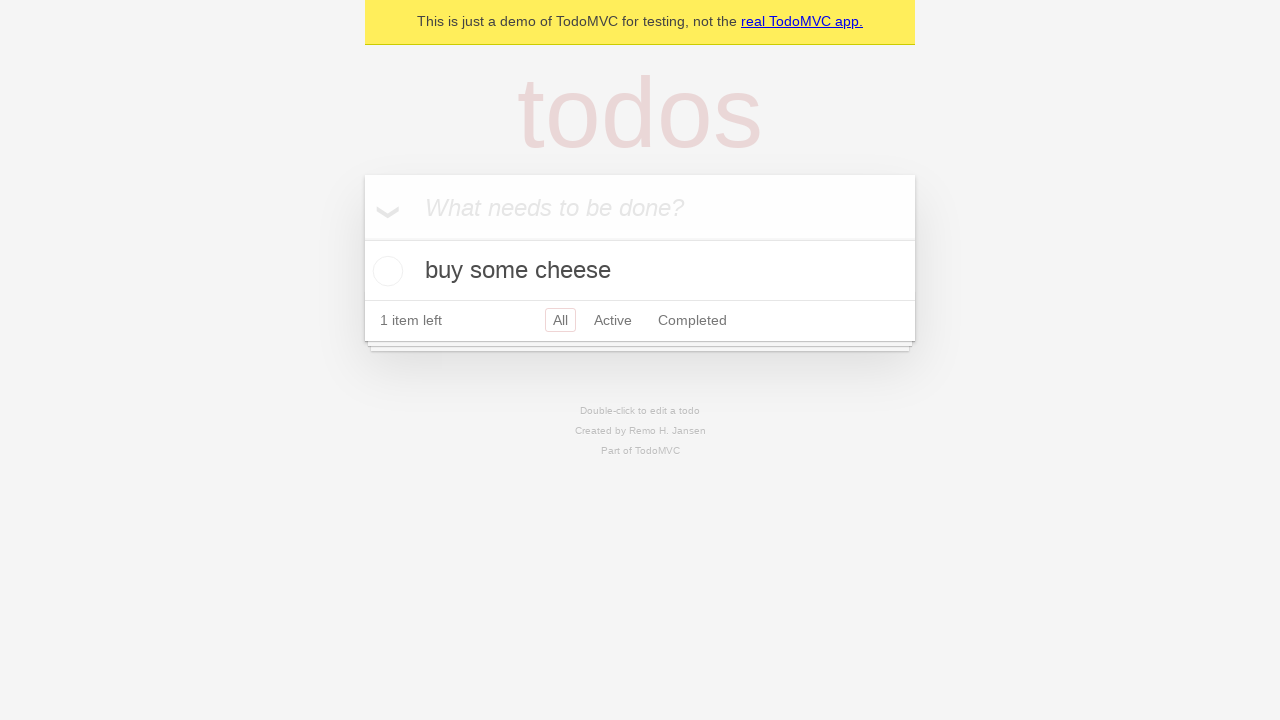

Filled todo input with 'feed the cat' on internal:attr=[placeholder="What needs to be done?"i]
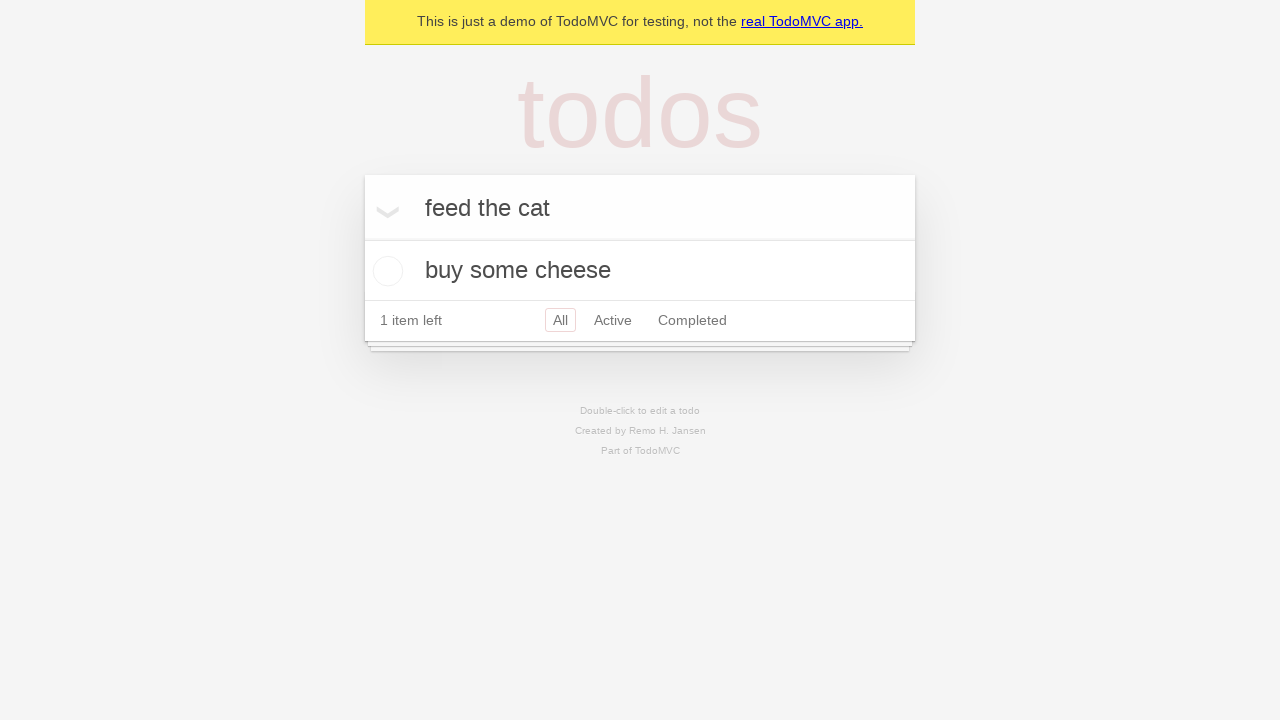

Pressed Enter to add second todo item on internal:attr=[placeholder="What needs to be done?"i]
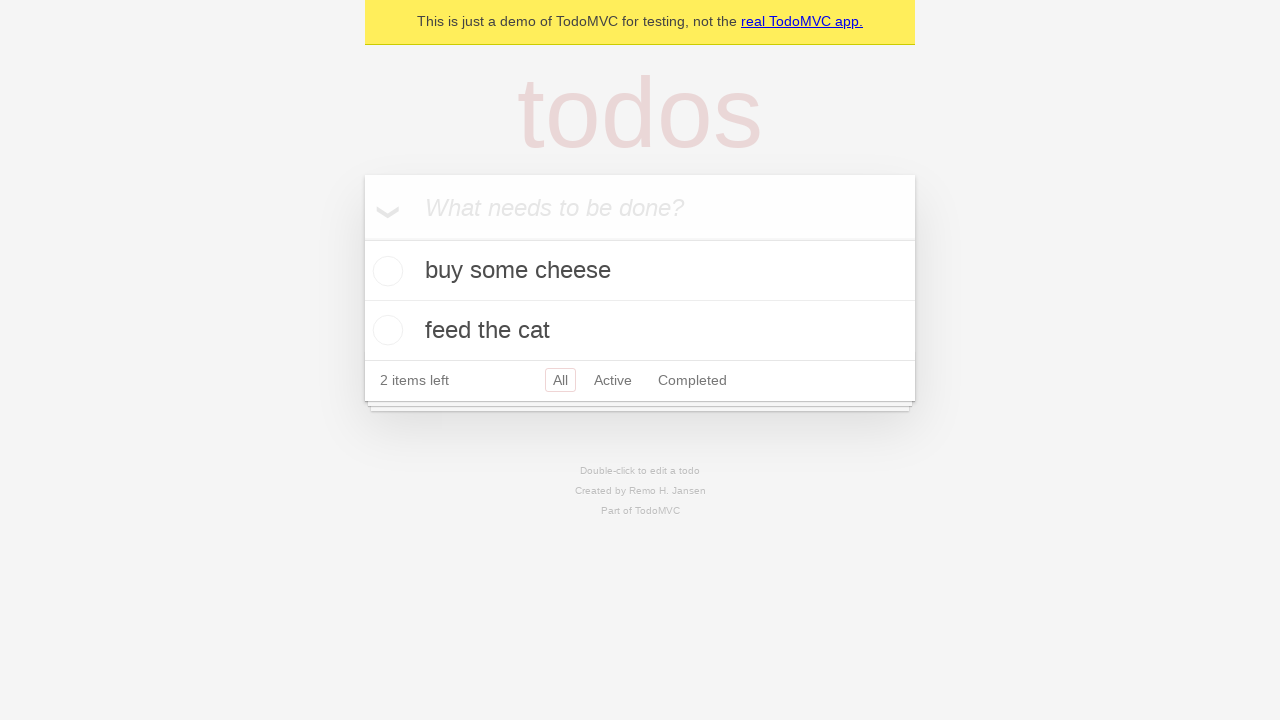

Filled todo input with 'book a doctors appointment' on internal:attr=[placeholder="What needs to be done?"i]
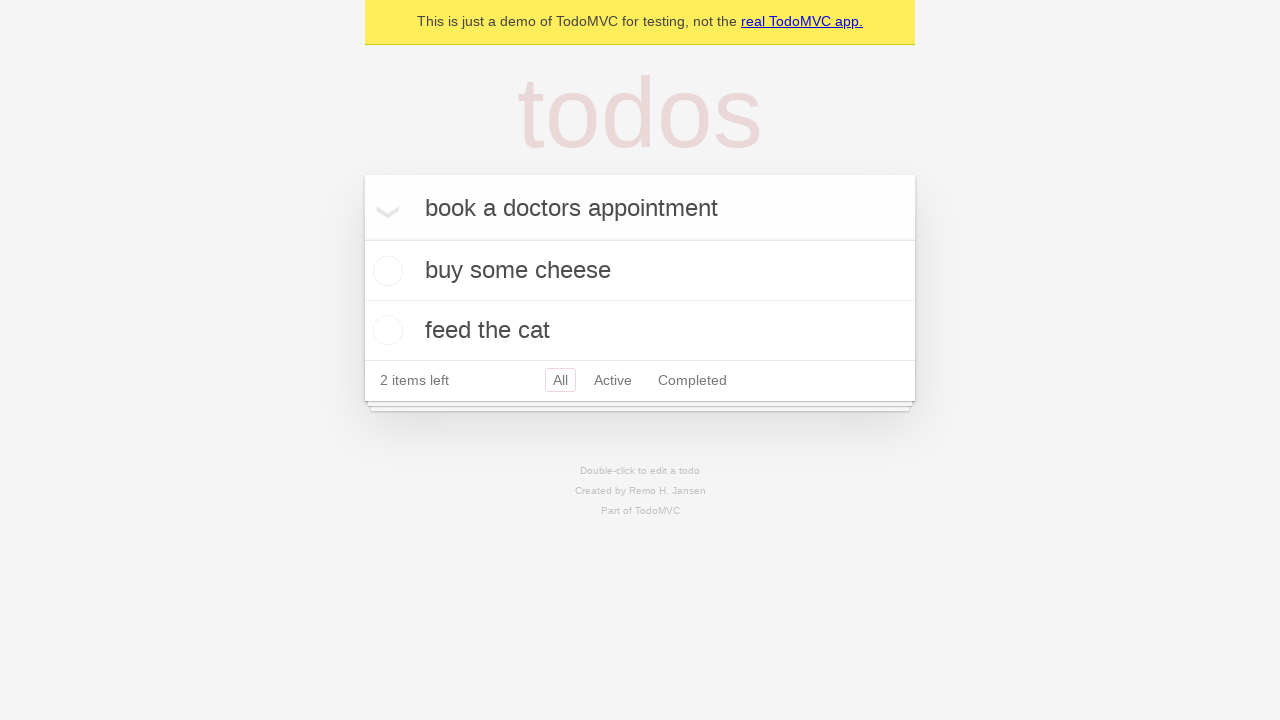

Pressed Enter to add third todo item on internal:attr=[placeholder="What needs to be done?"i]
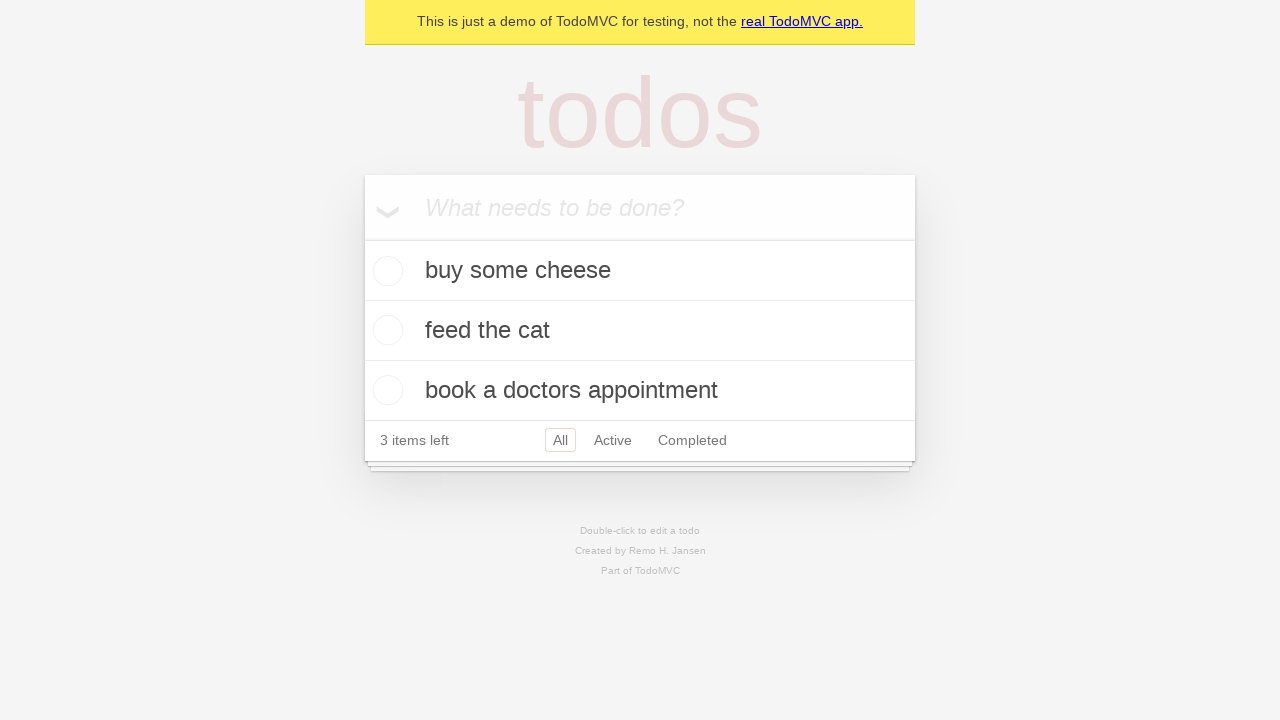

Double-clicked second todo item to enter edit mode at (640, 331) on [data-testid='todo-item'] >> nth=1
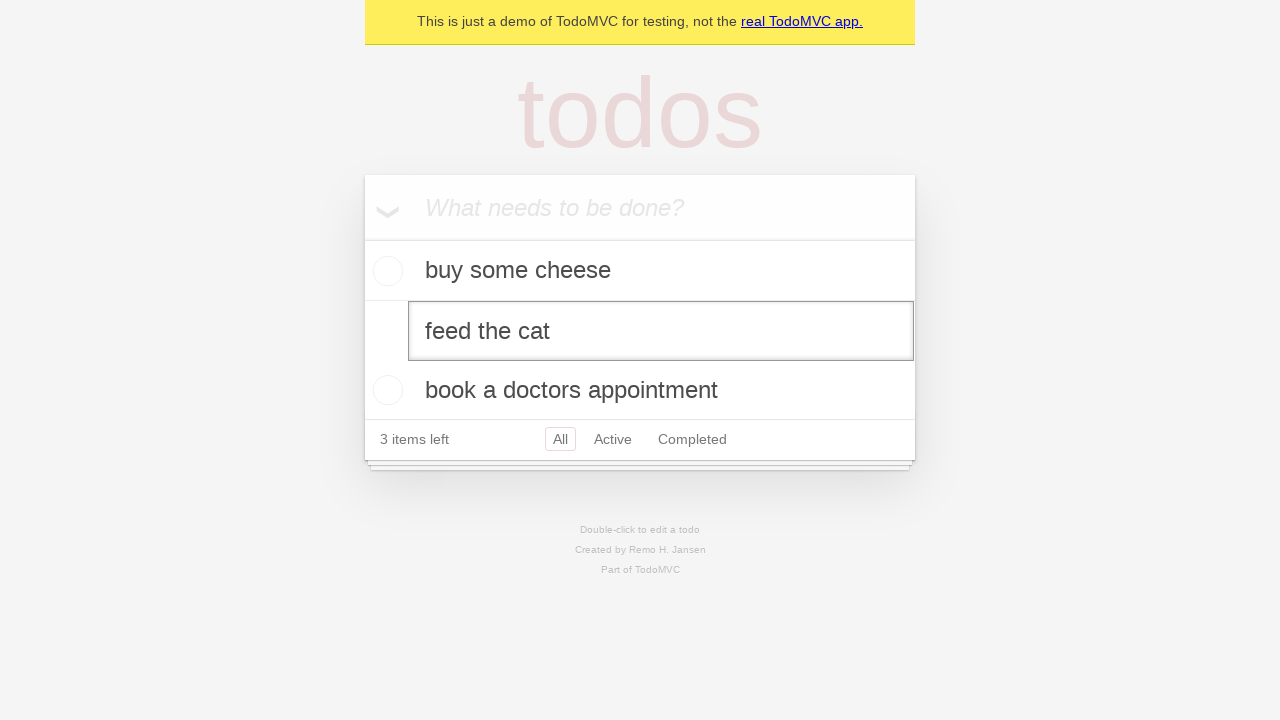

Cleared the text in the edit field to empty string on [data-testid='todo-item'] >> nth=1 >> internal:role=textbox[name="Edit"i]
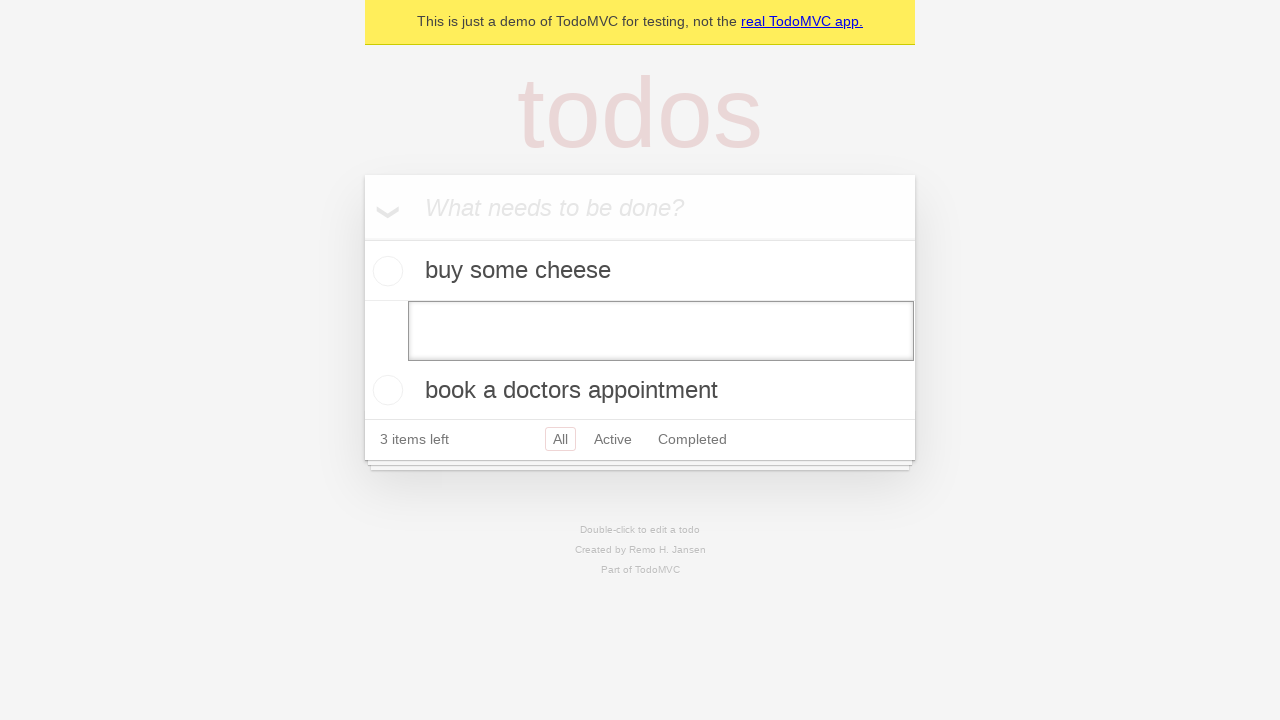

Pressed Enter to confirm empty text and remove todo item on [data-testid='todo-item'] >> nth=1 >> internal:role=textbox[name="Edit"i]
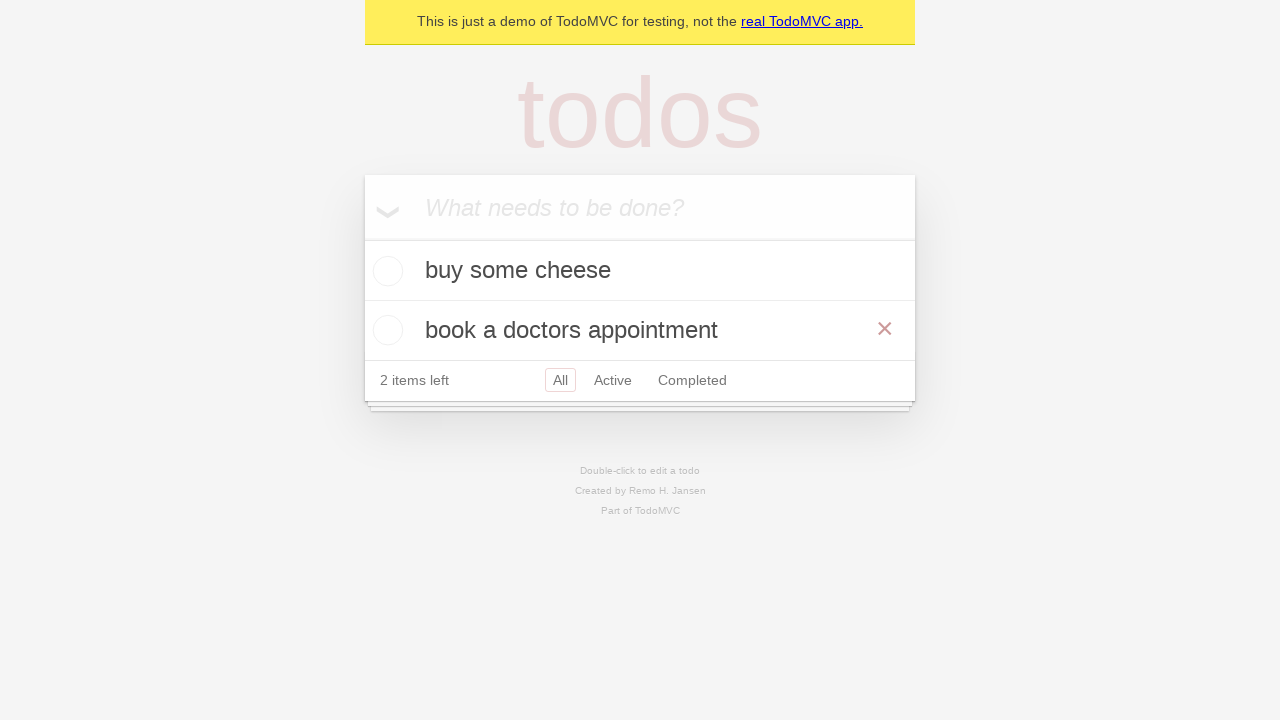

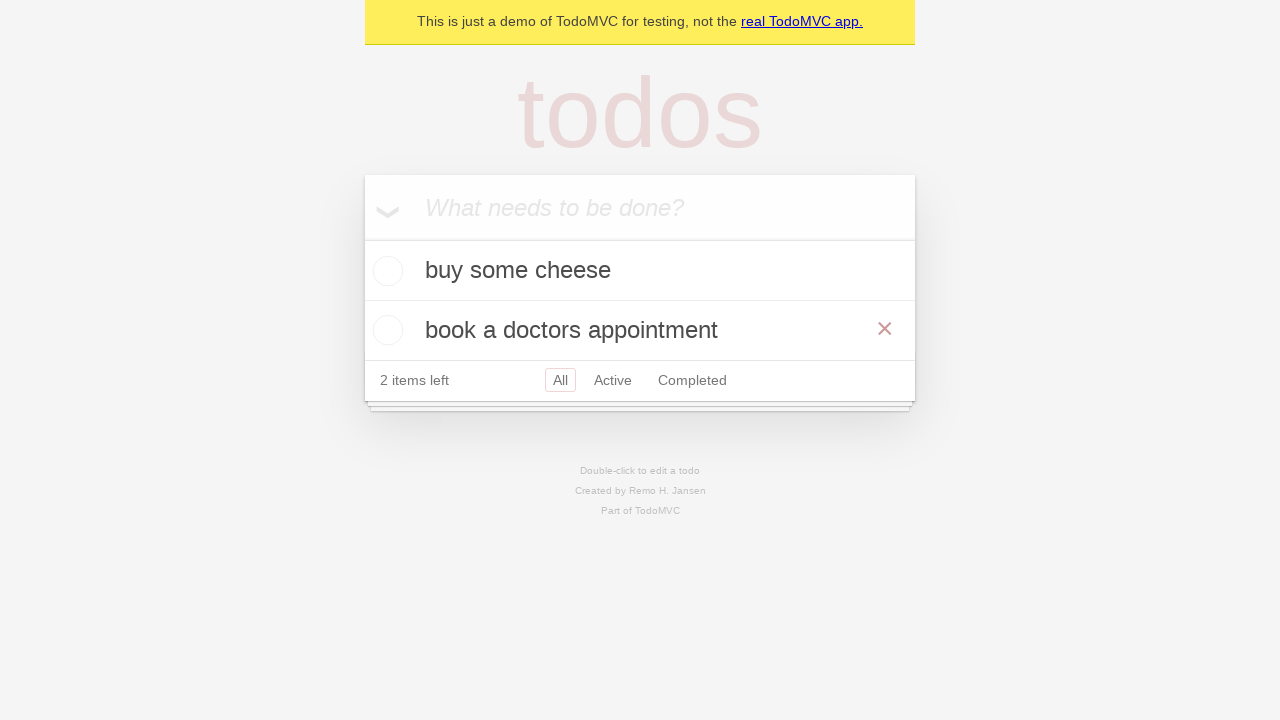